Tests hover action on an image and clicking the revealed profile link

Starting URL: http://the-internet.herokuapp.com/hovers

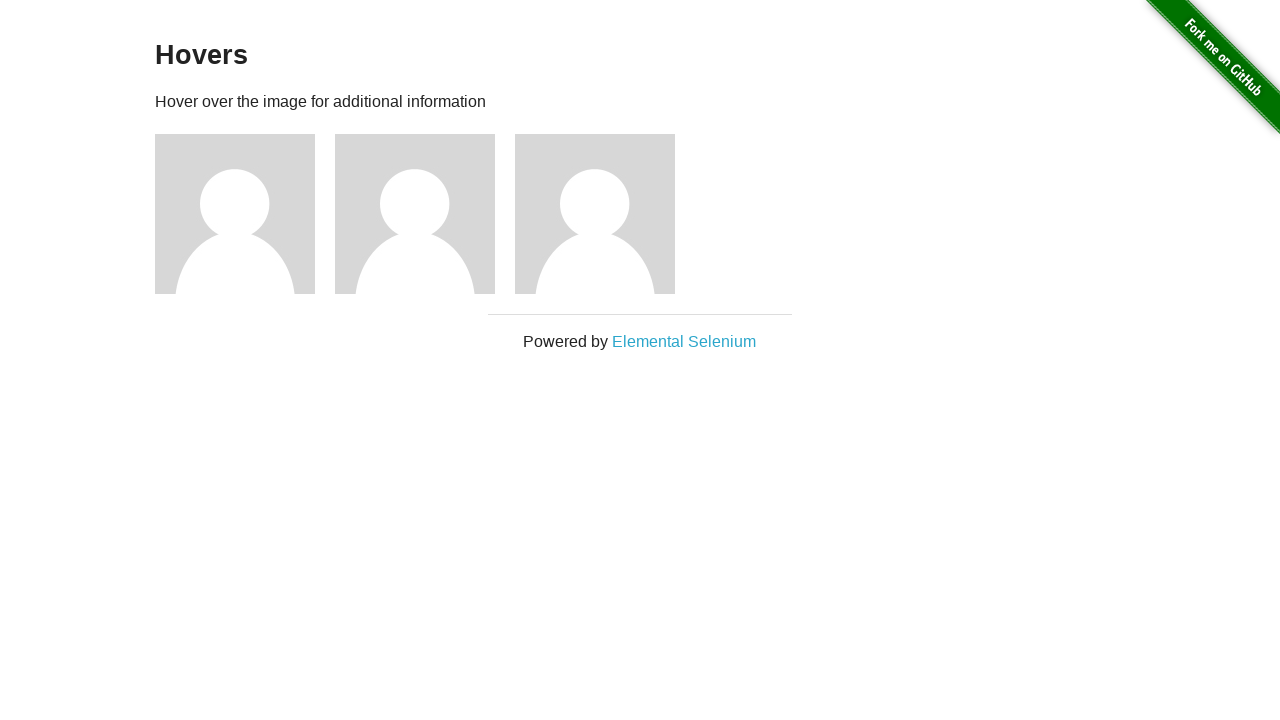

Waited 1000ms for page to load
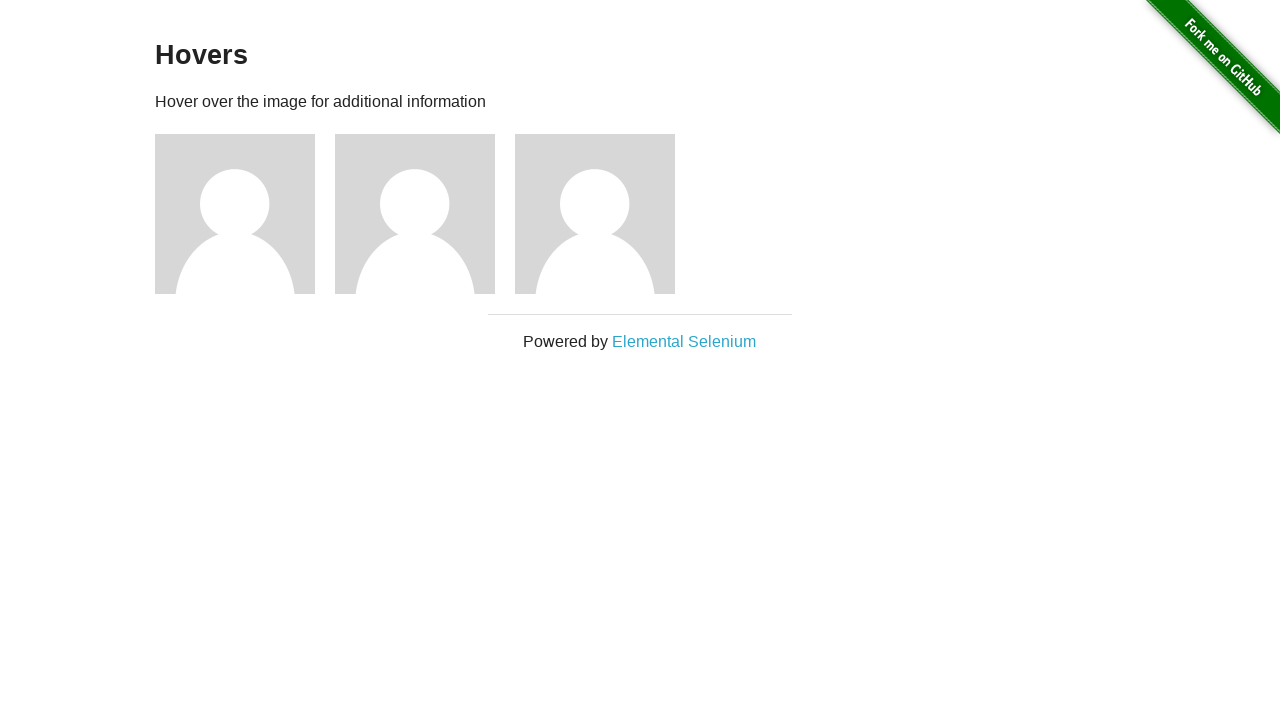

Hovered over first image to reveal profile link at (235, 214) on .figure img
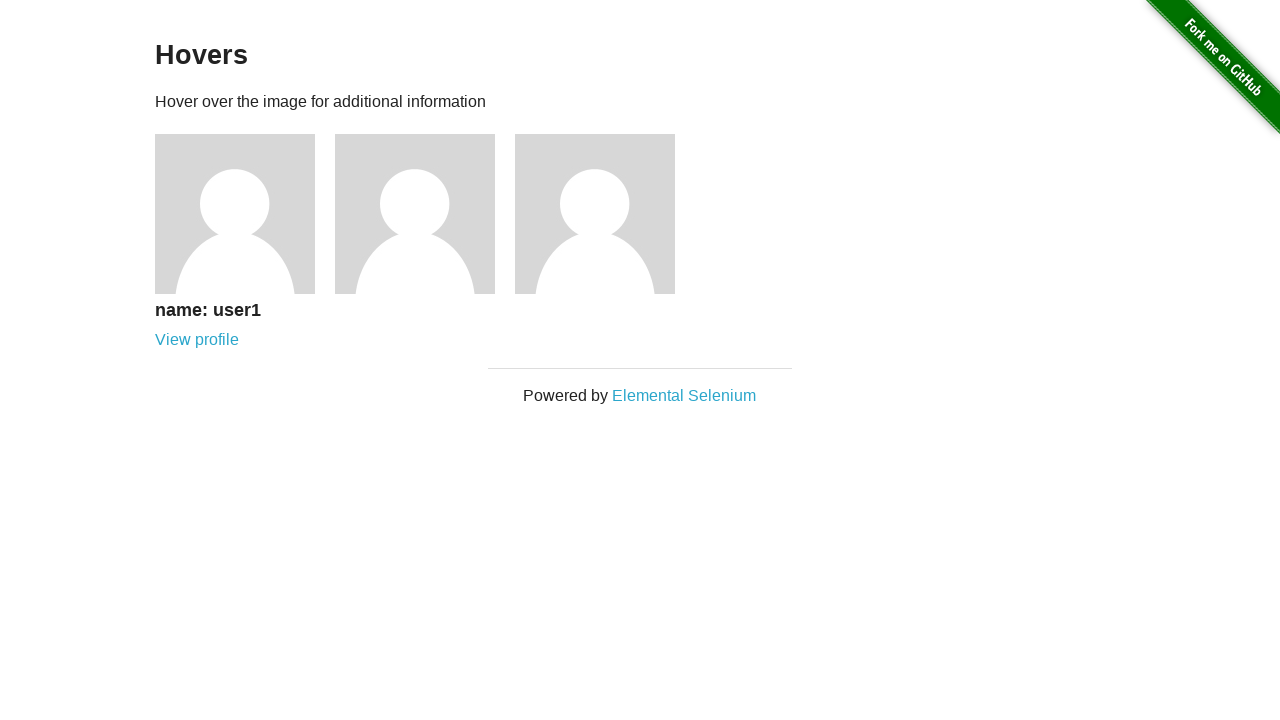

Waited 1000ms for profile link to appear
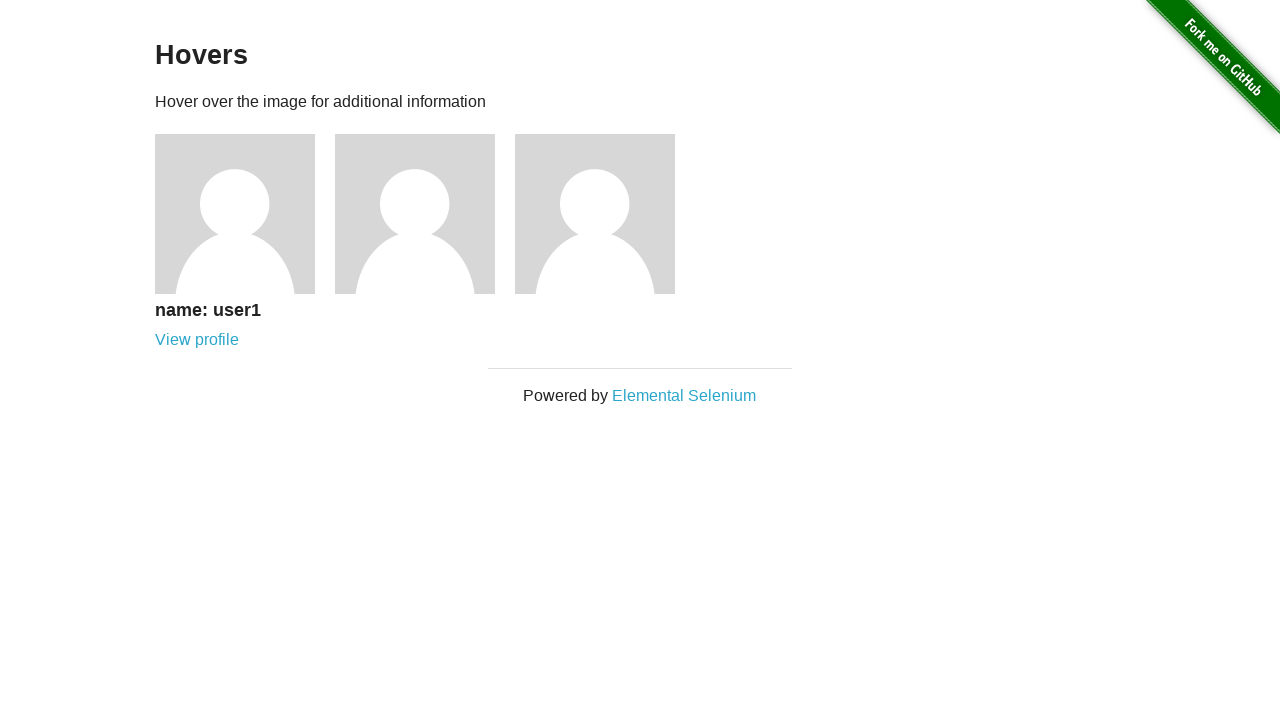

Clicked on View profile link at (197, 340) on text=View profile
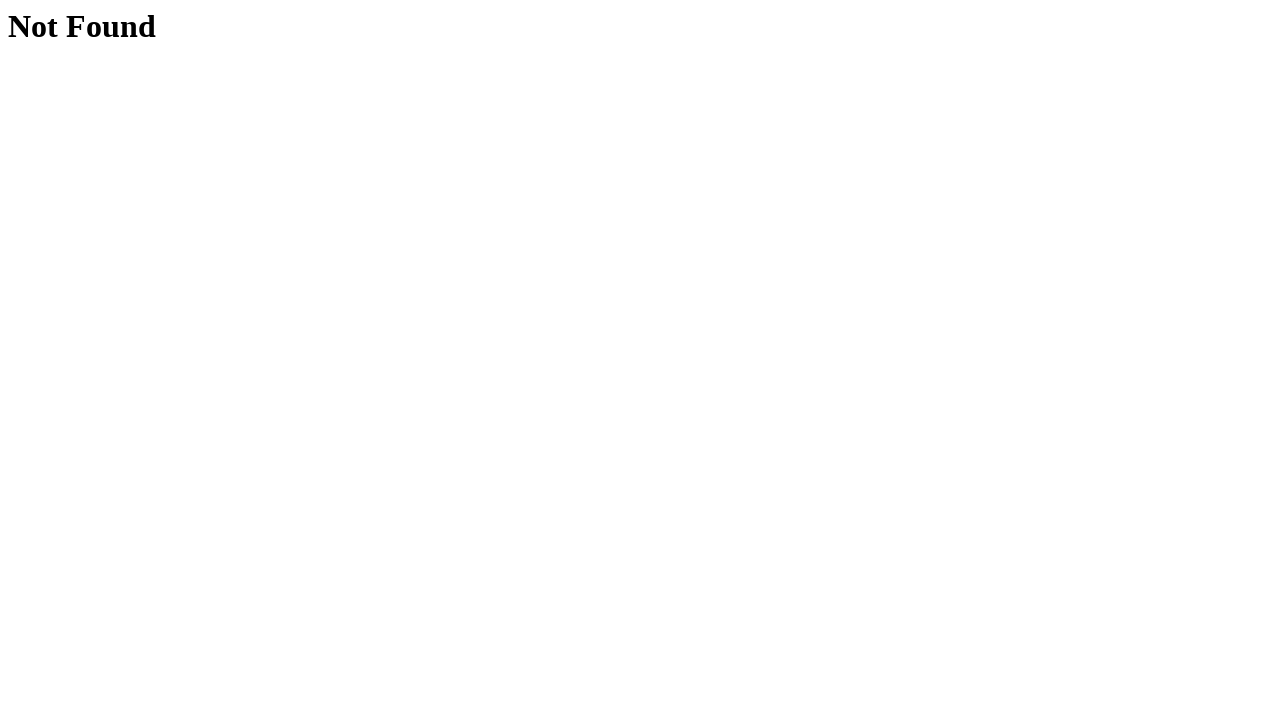

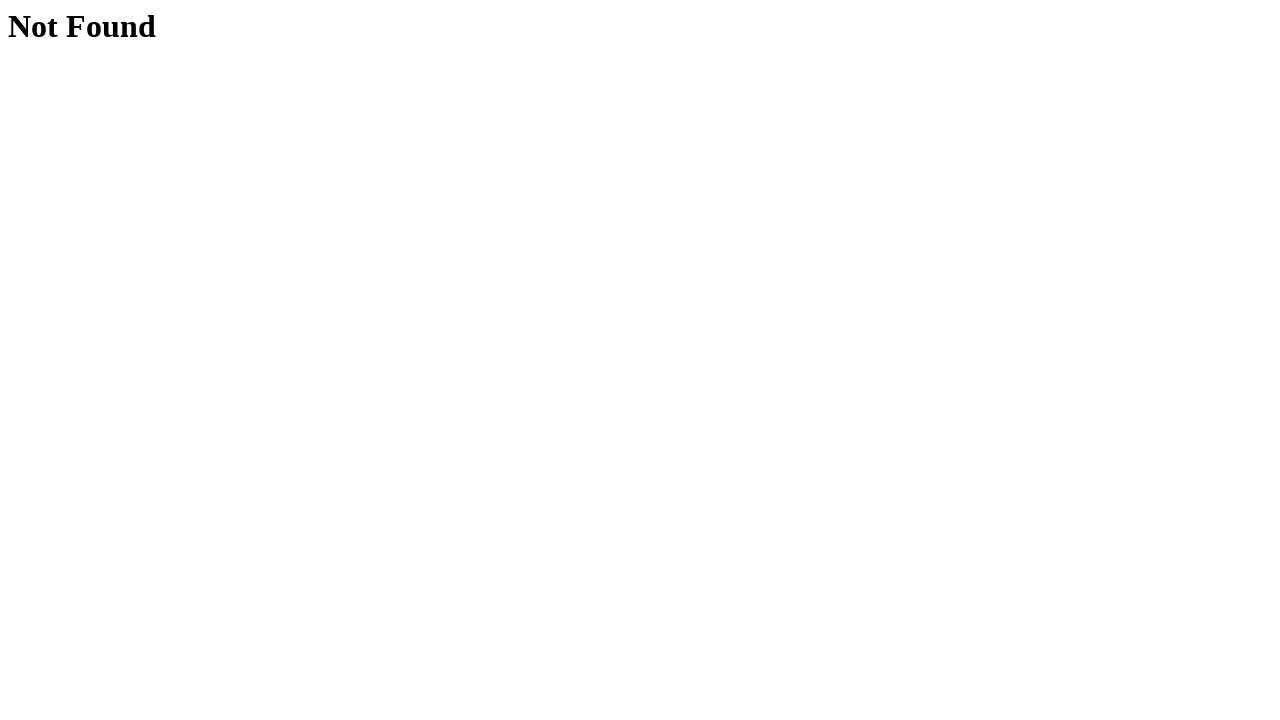